Submits a mobile phone number through a form by filling the mobile number input field and clicking the submit button

Starting URL: https://update.areen.net/

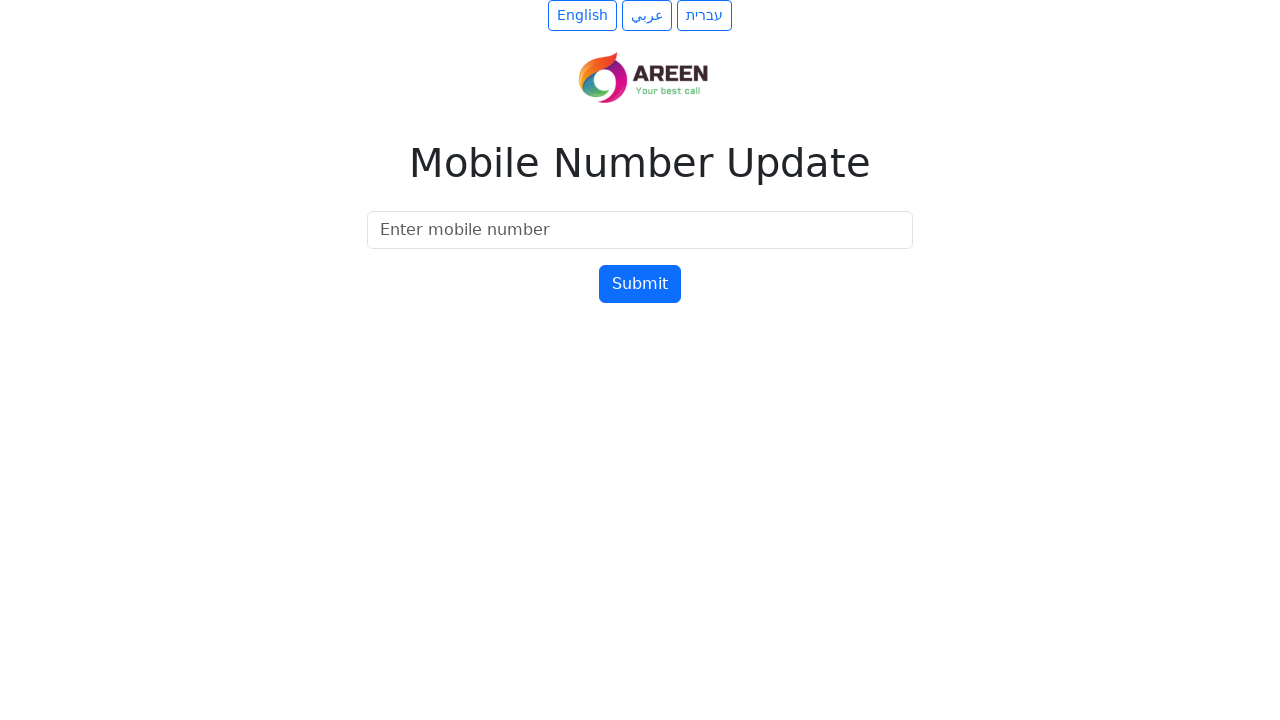

Mobile number input field became visible
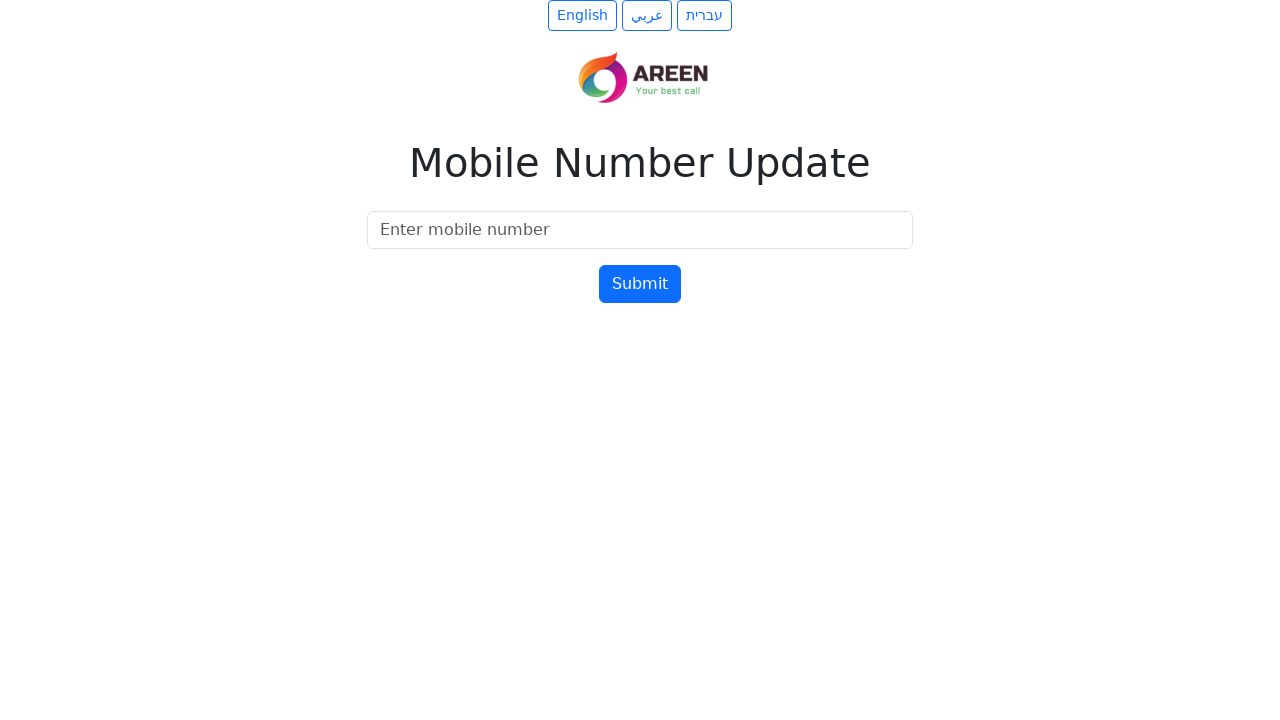

Filled mobile number input field with phone number 0501234567 on #mobileNumber
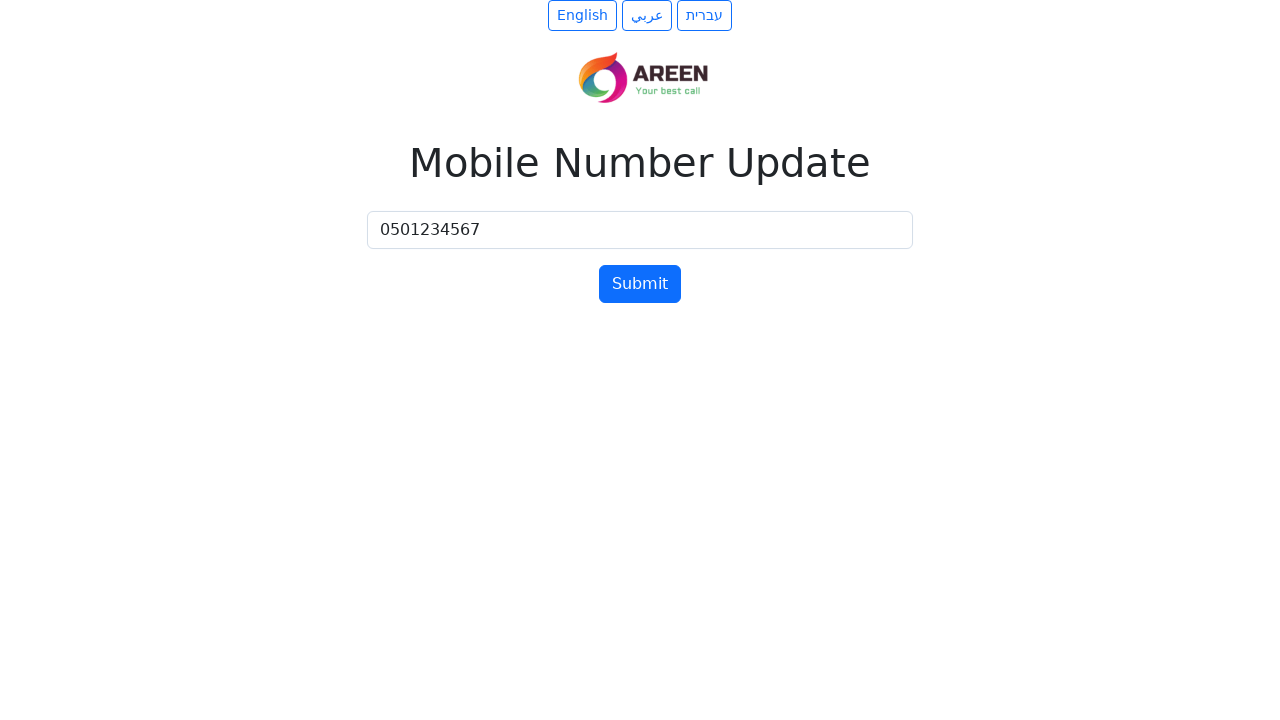

Clicked submit button to submit mobile phone number at (640, 284) on #submitBtn
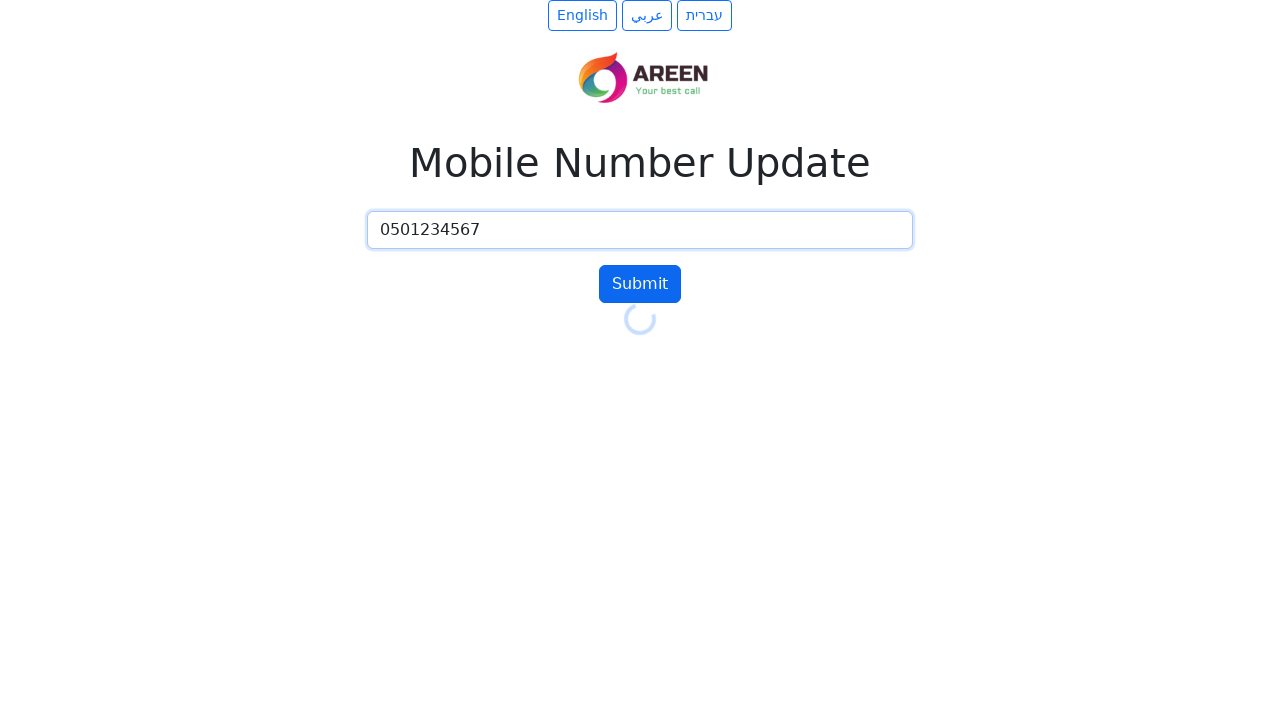

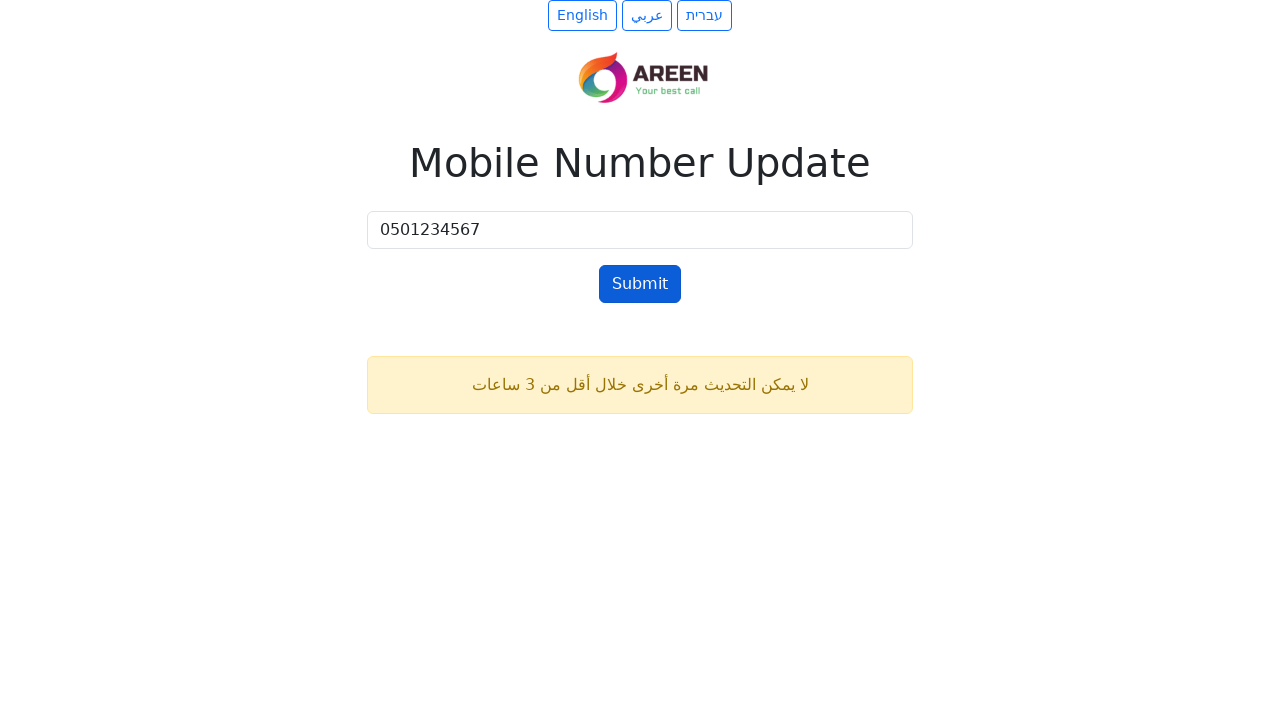